Tests basic dropdown operations including selecting options by index, value, and visible text, then verifies the dropdown contains expected options and has the correct size.

Starting URL: https://the-internet.herokuapp.com/dropdown

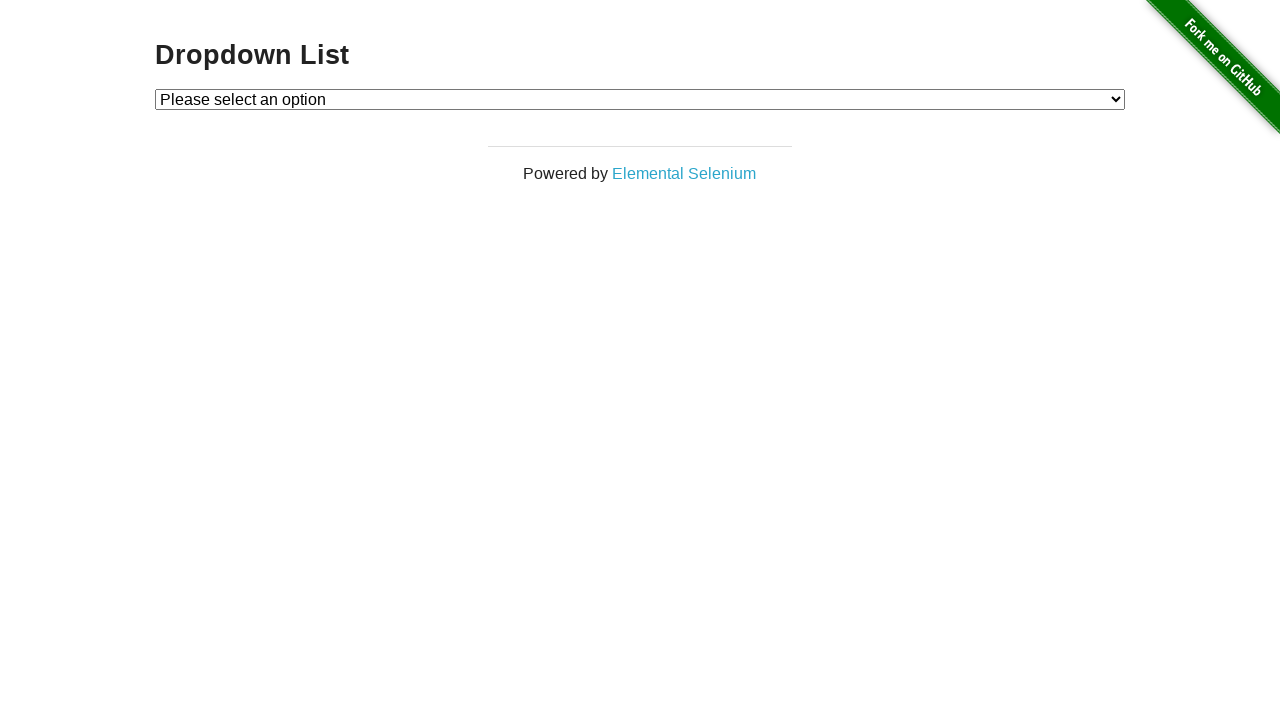

Navigated to dropdown page
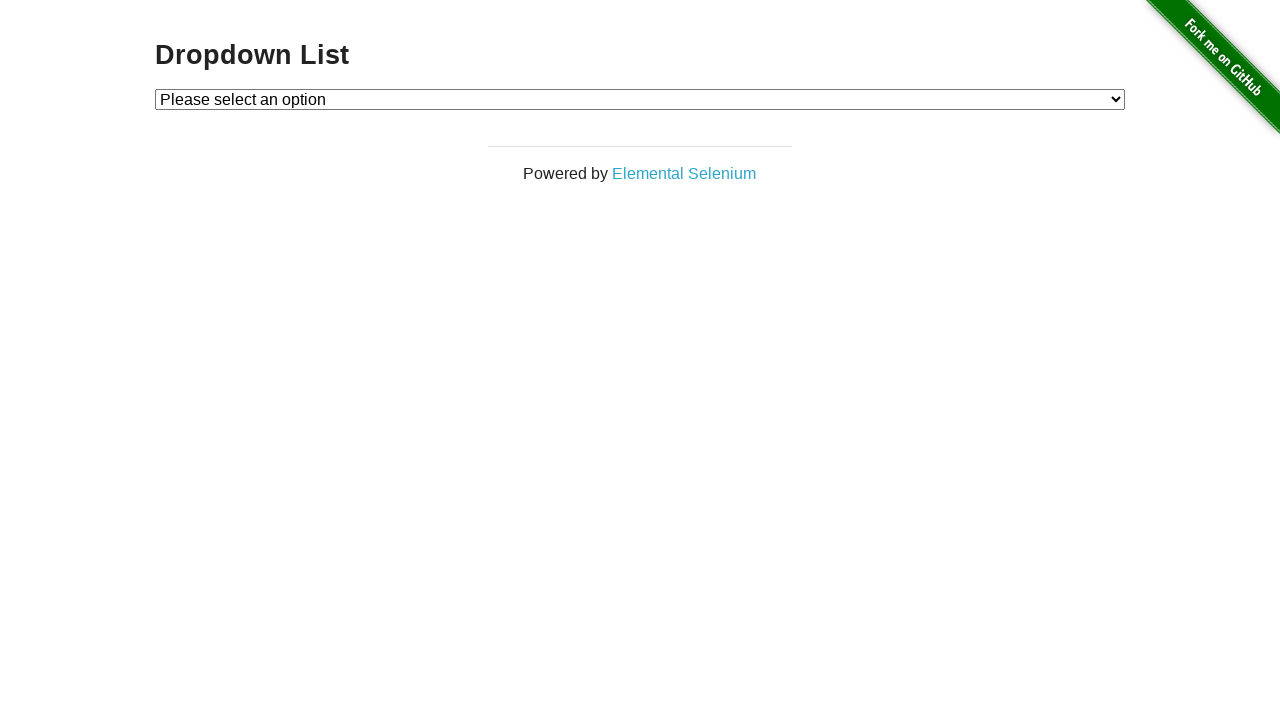

Selected Option 1 by index on #dropdown
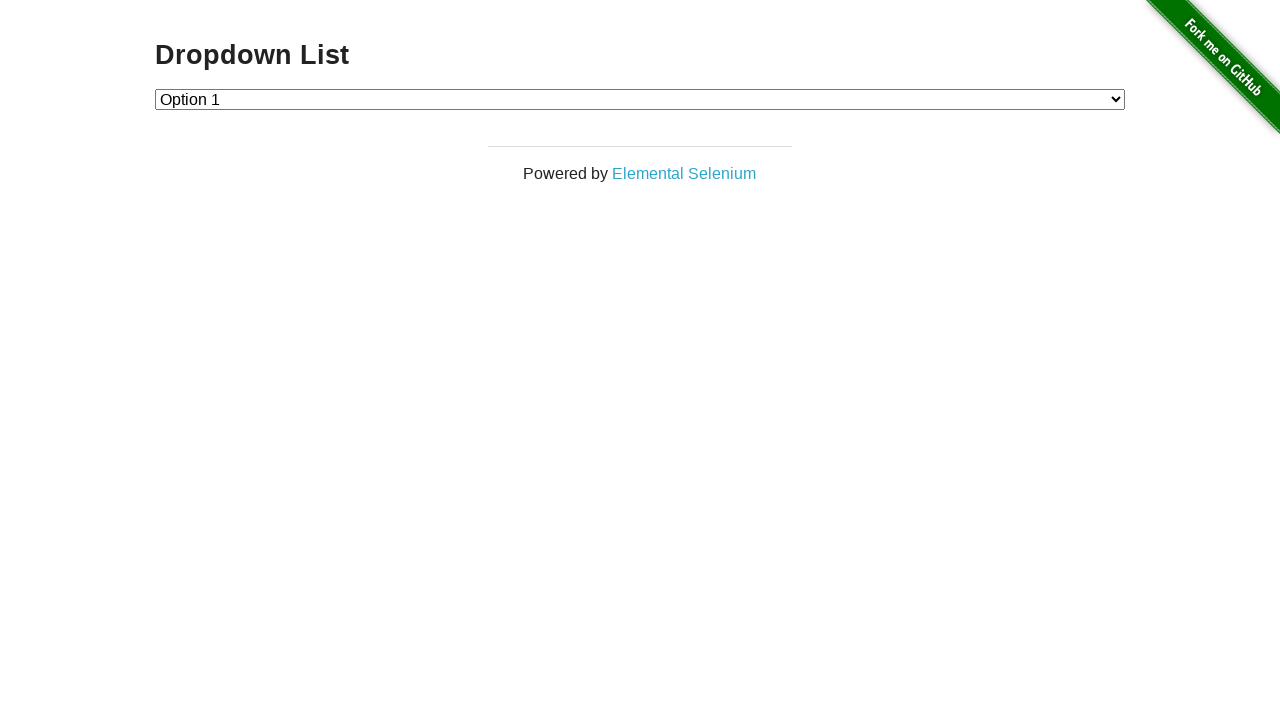

Selected Option 2 by value on #dropdown
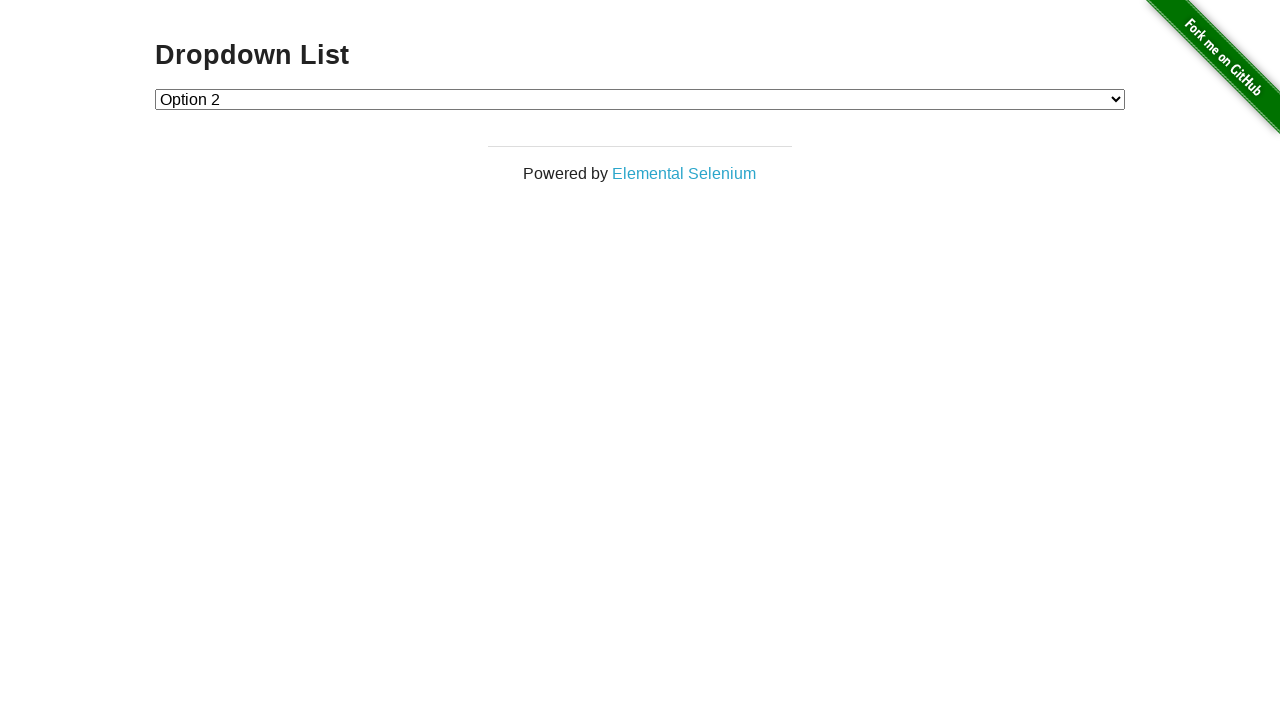

Selected Option 1 by visible text on #dropdown
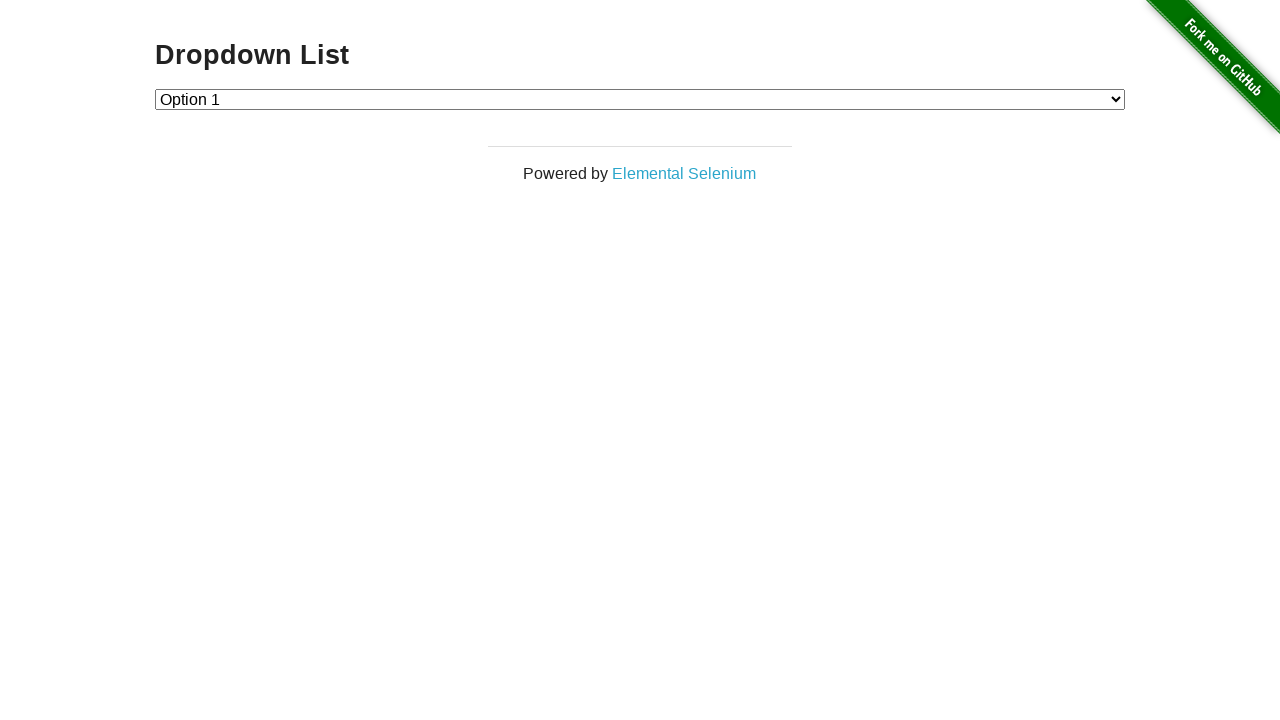

Retrieved all dropdown options
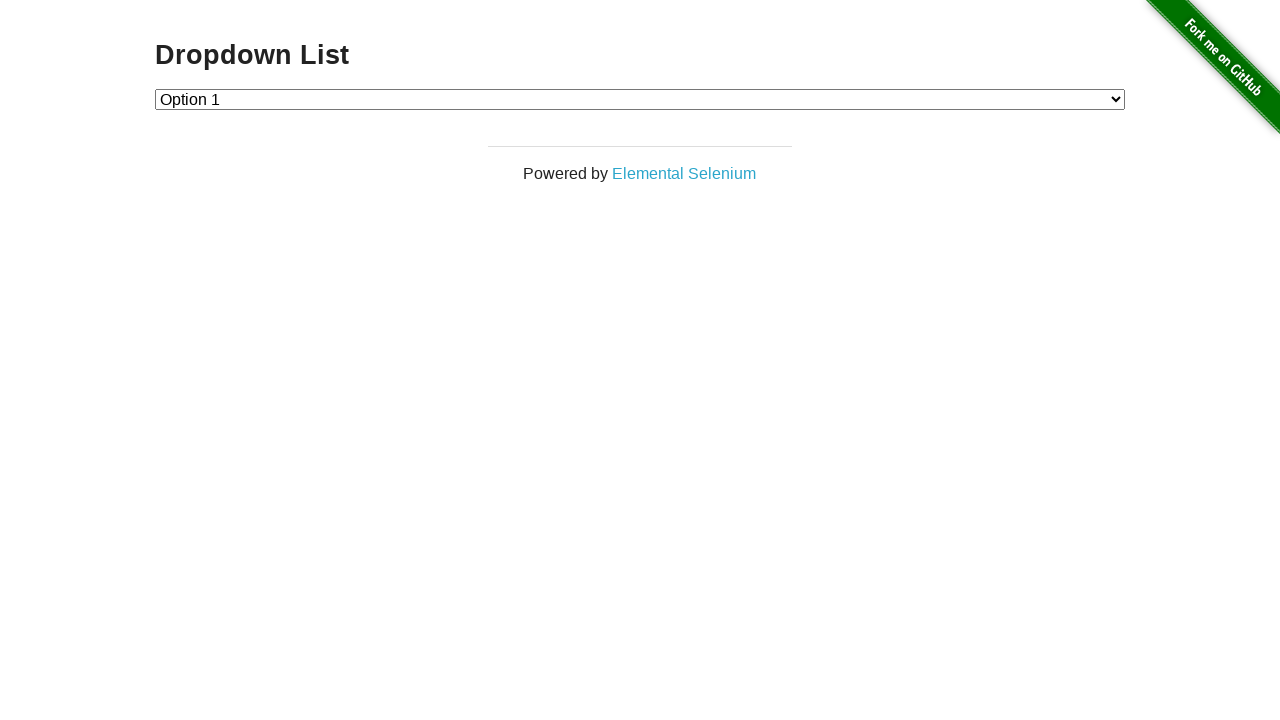

Verified dropdown contains 3 options
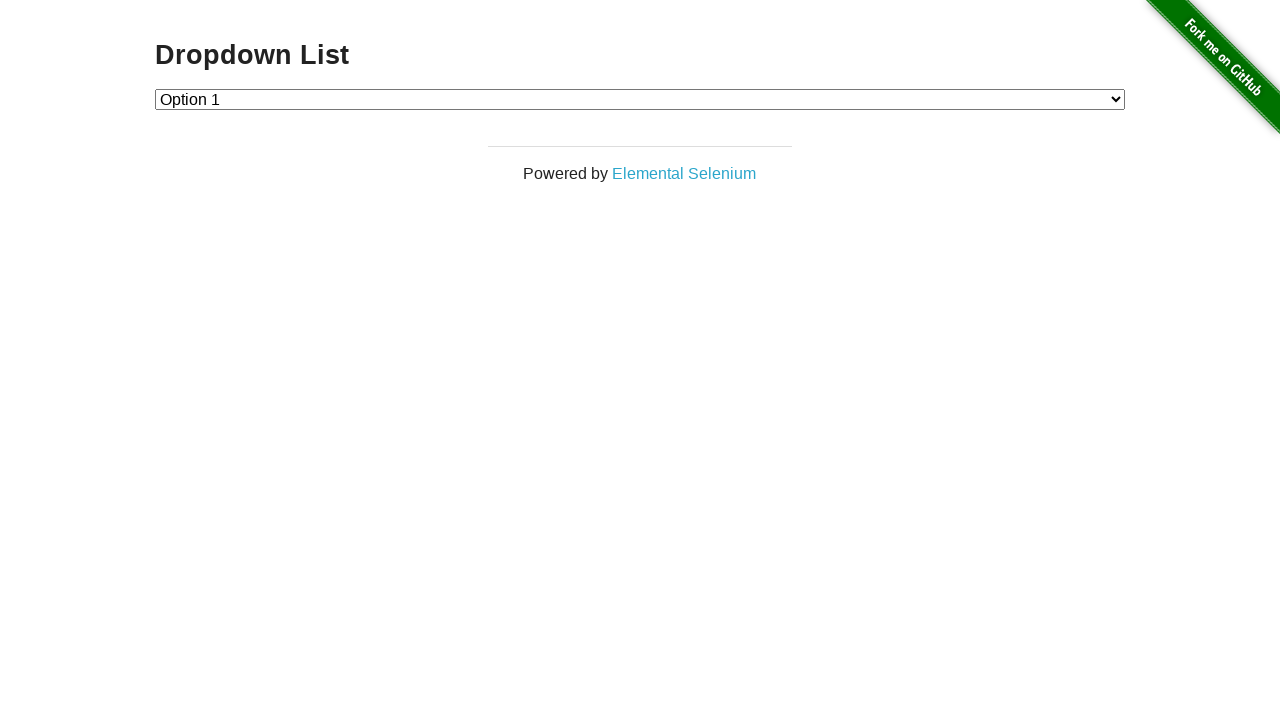

Retrieved current dropdown selection value
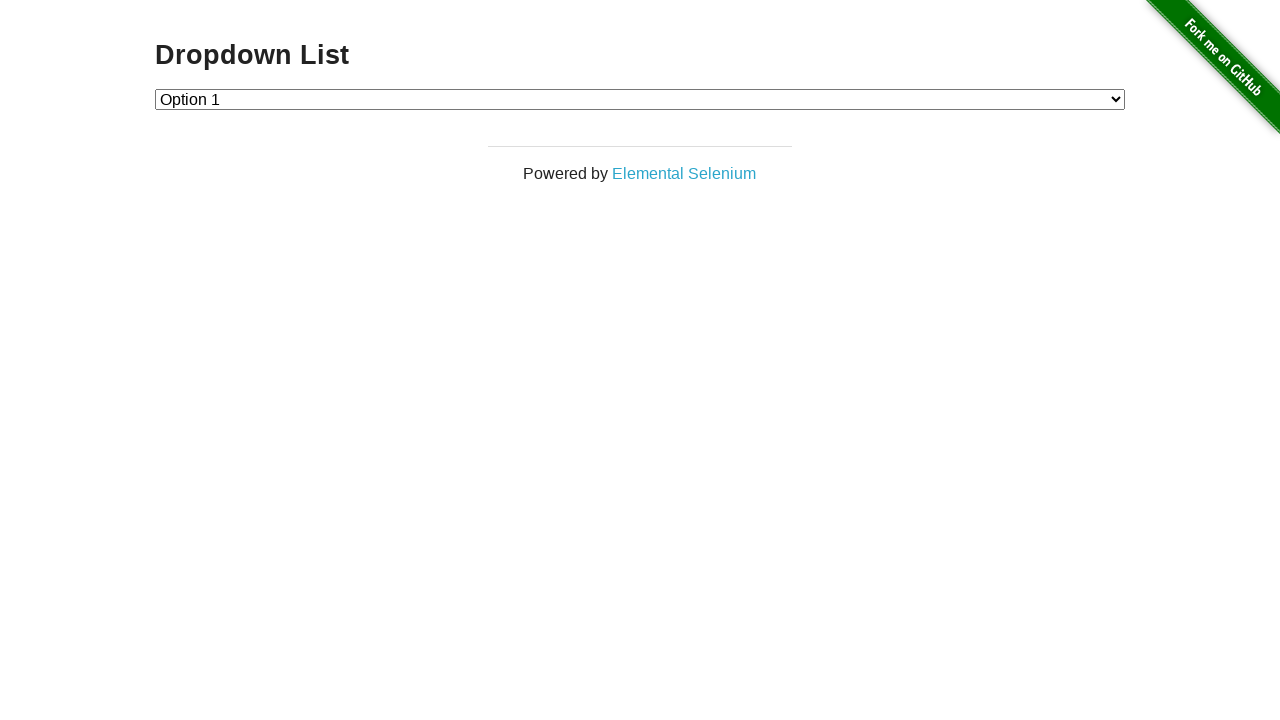

Verified selected value is '1'
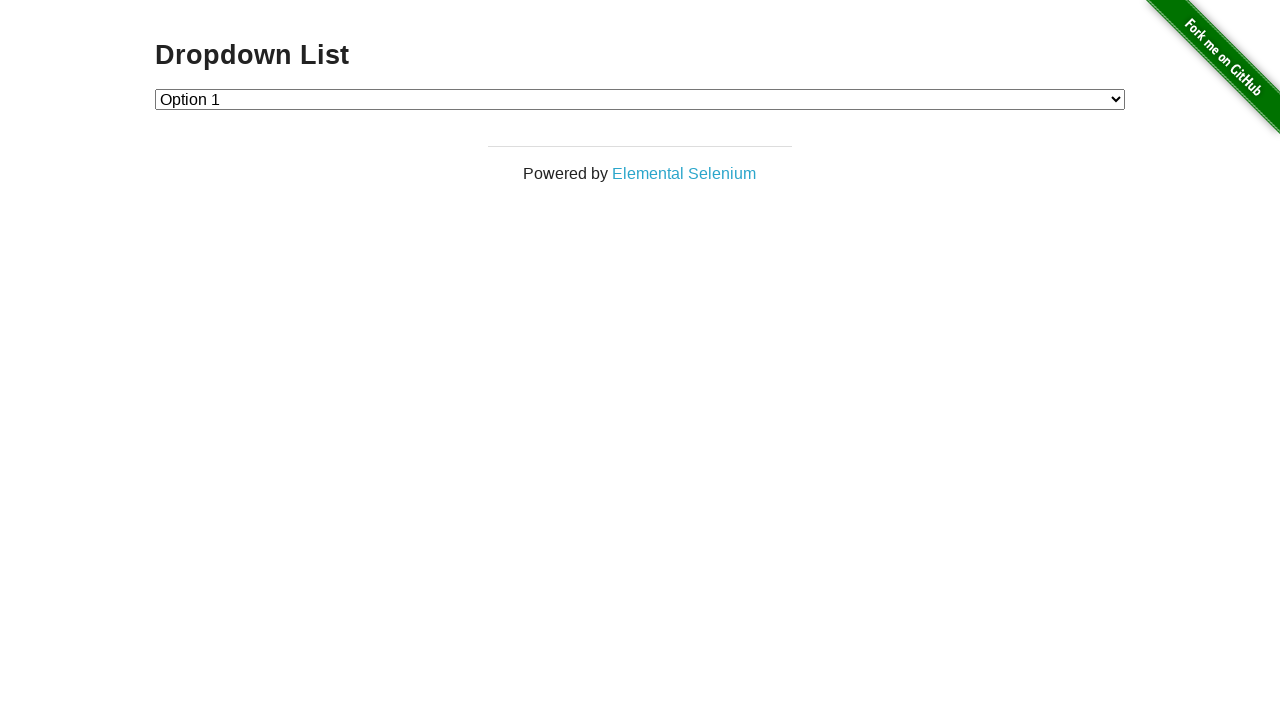

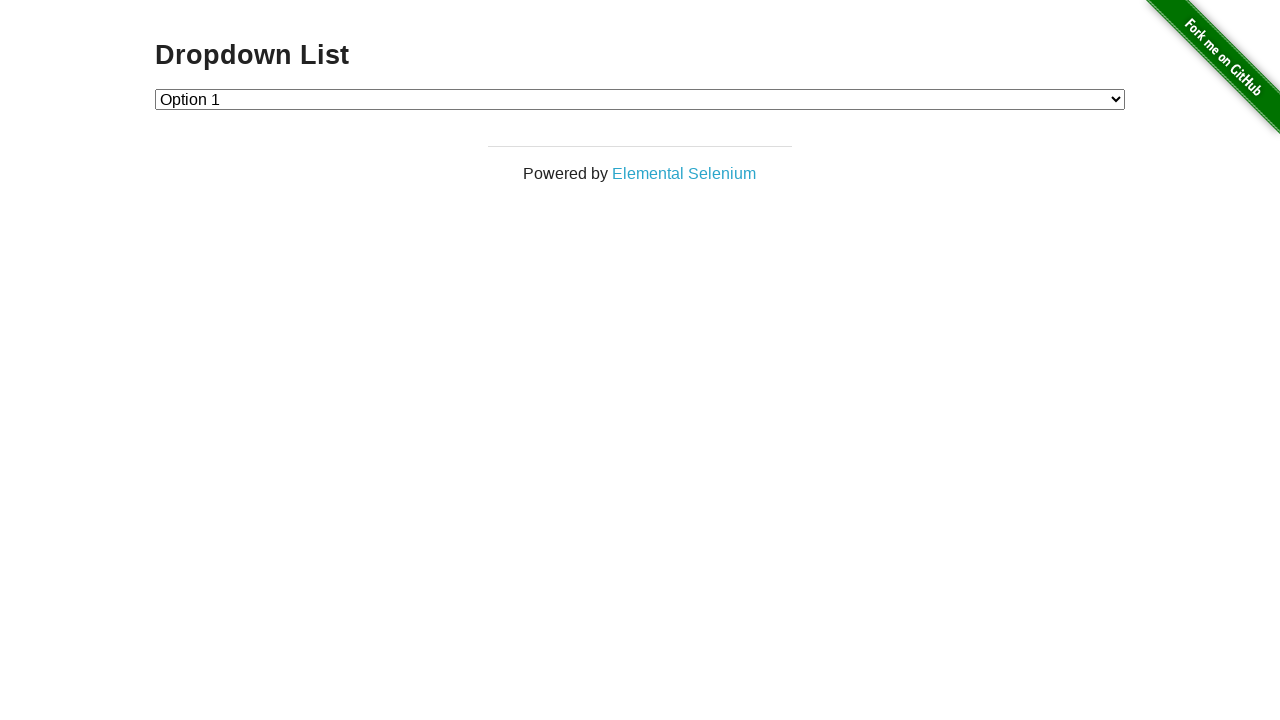